Navigates to a demo e-commerce store and clicks on the "My Account" navigation menu item to access that page.

Starting URL: http://demostore.supersqa.com

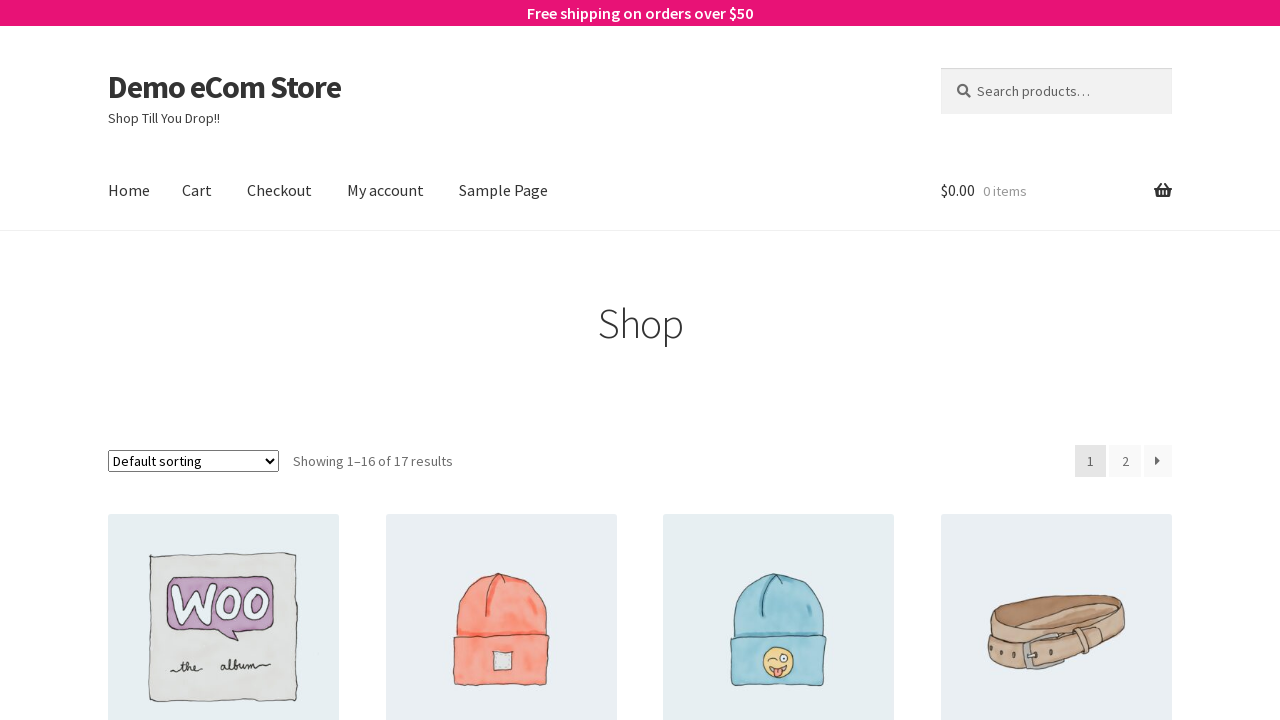

Clicked on the 'My Account' navigation menu item at (280, 191) on li.page-item-8
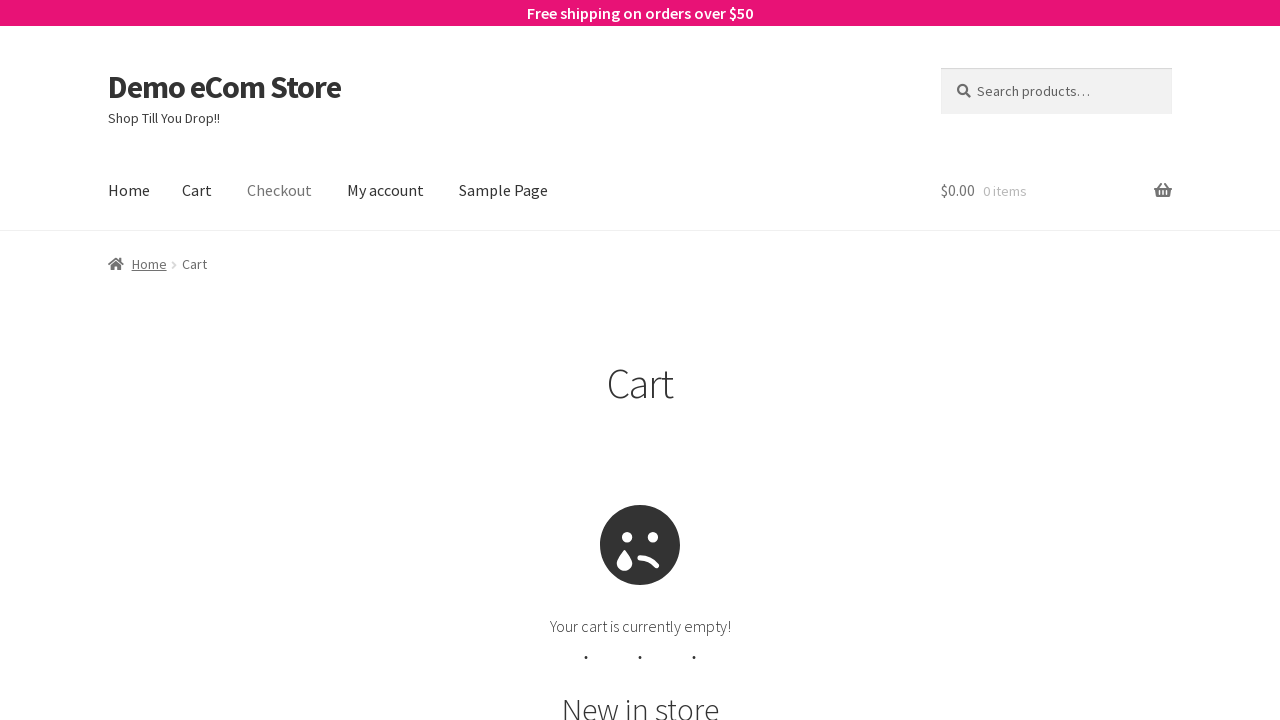

Waited for page navigation to complete (networkidle)
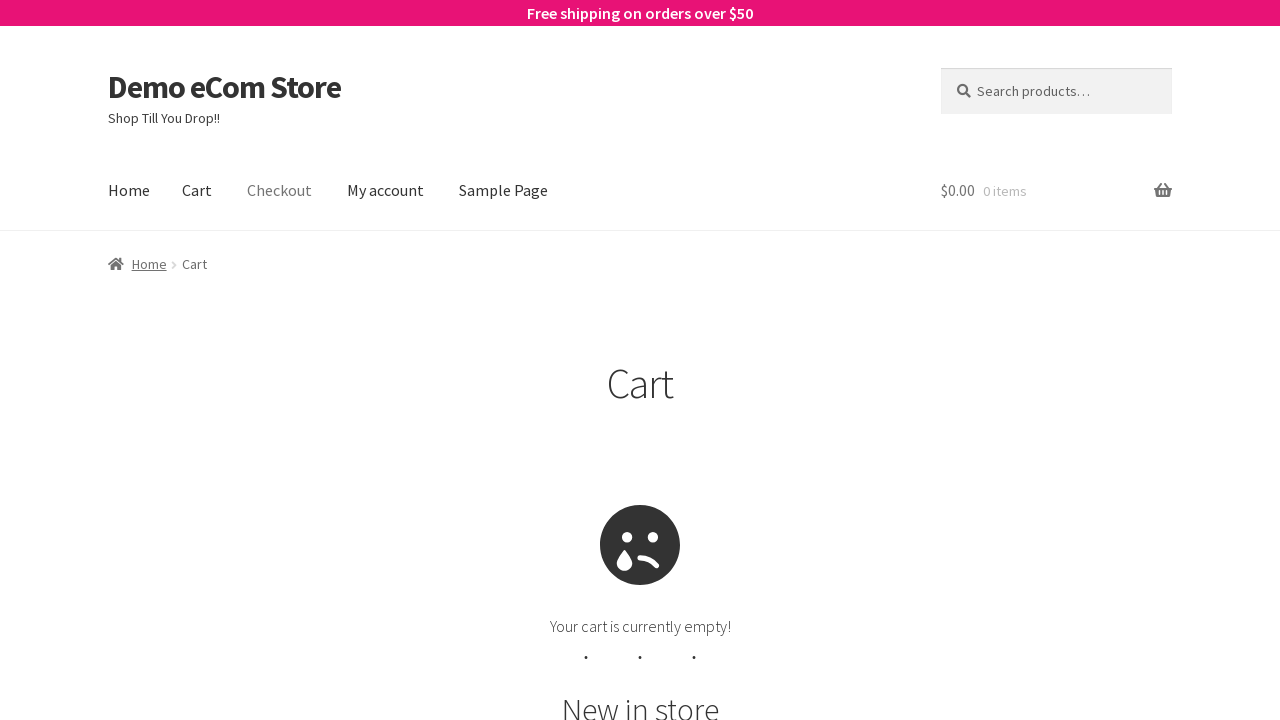

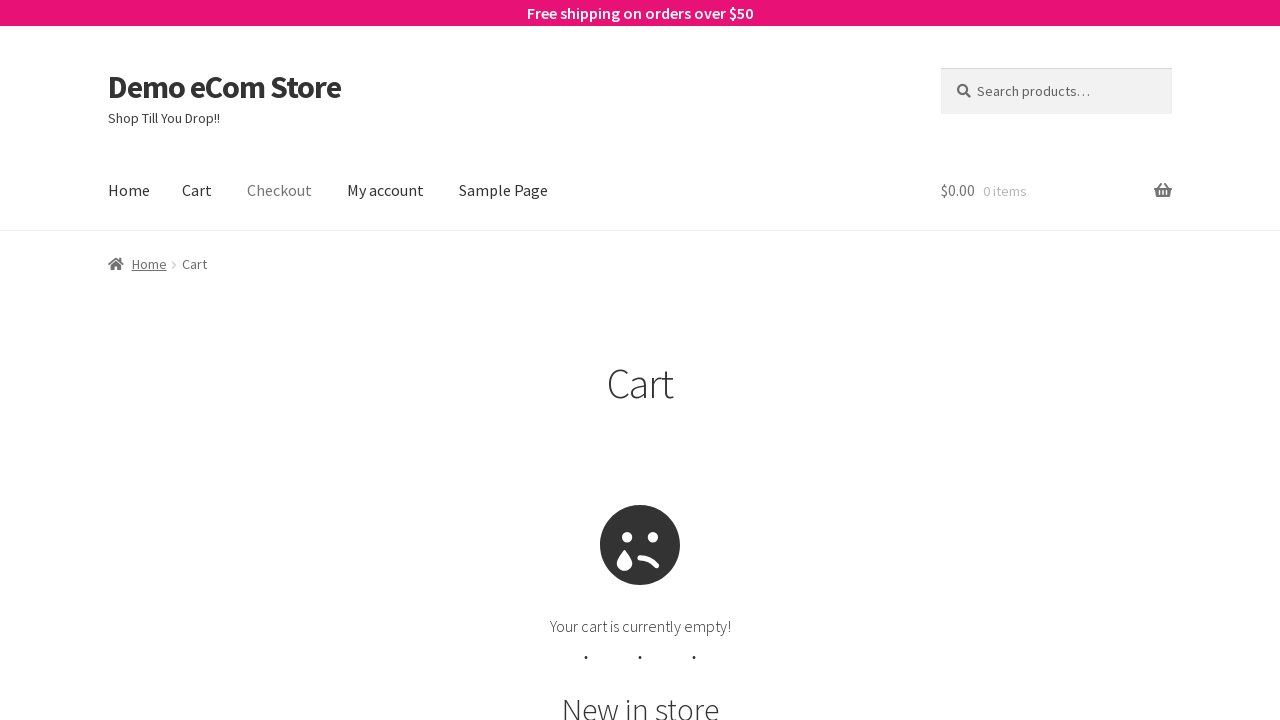